Tests finding a link by calculated text value, clicking it, then filling out a multi-field form with name and location information, and submitting it.

Starting URL: http://suninjuly.github.io/find_link_text

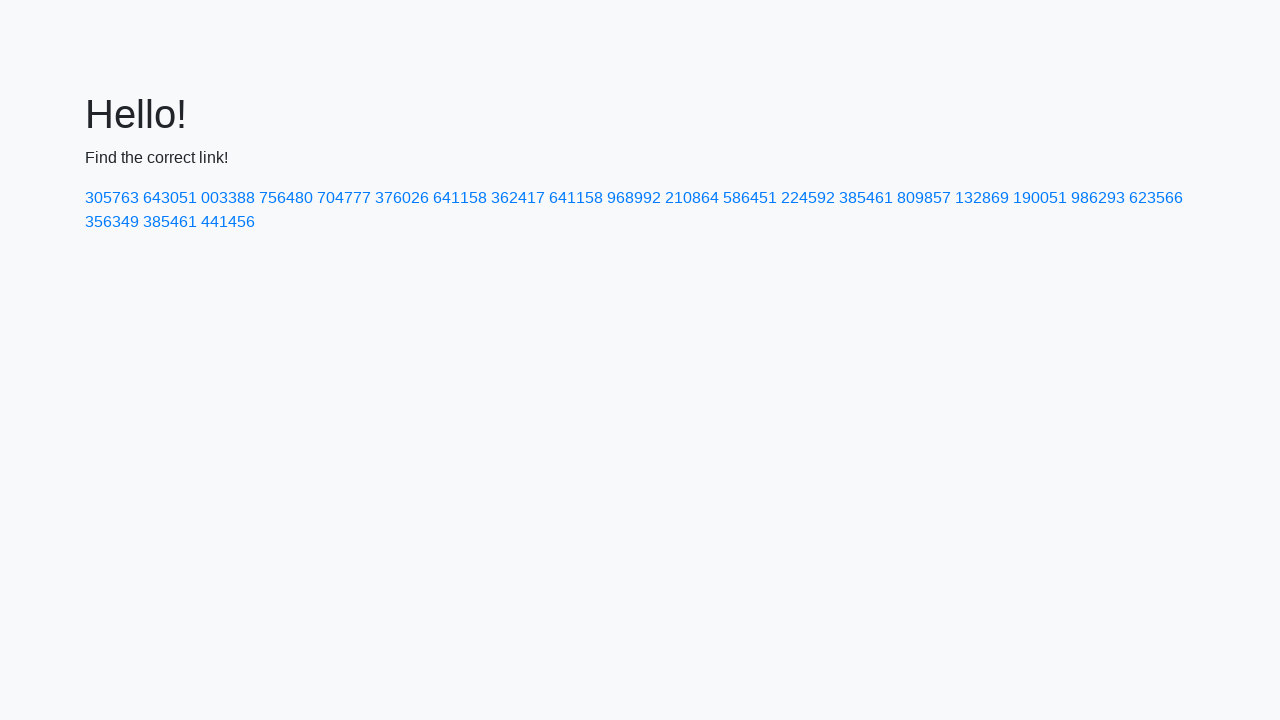

Clicked link with calculated text value '224592' at (808, 198) on text=224592
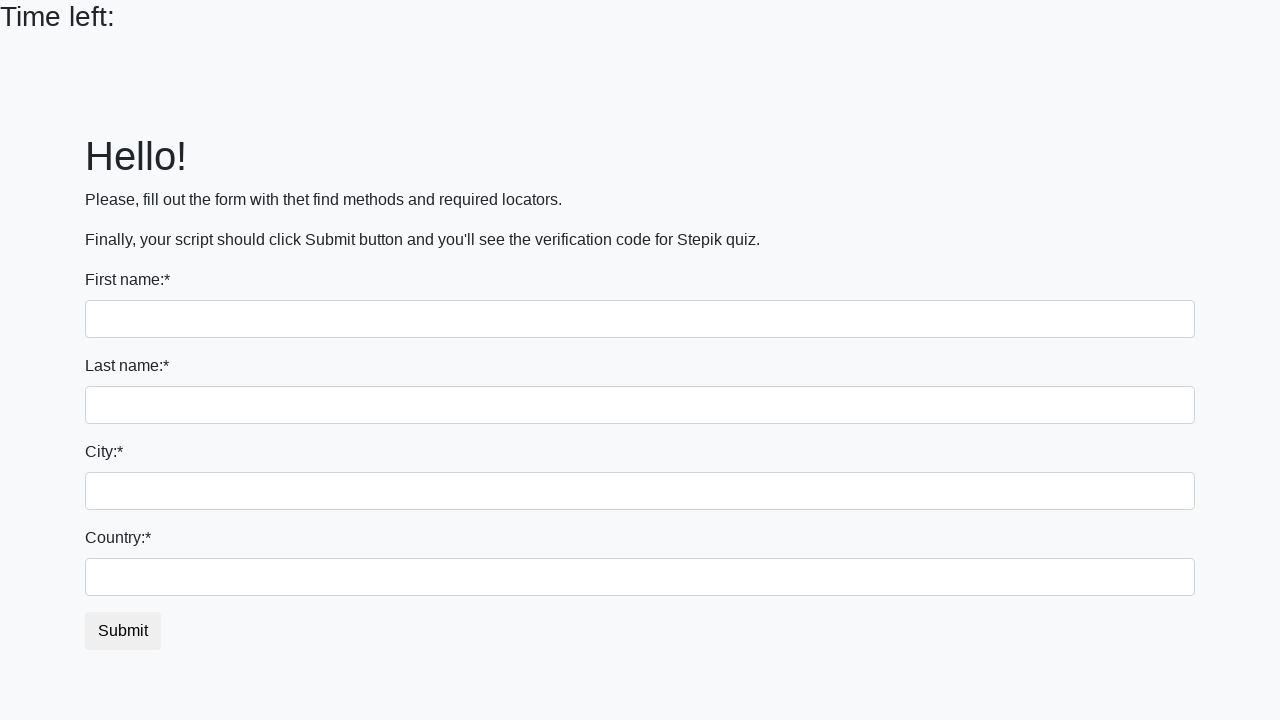

Filled first name field with 'Ivan' on input
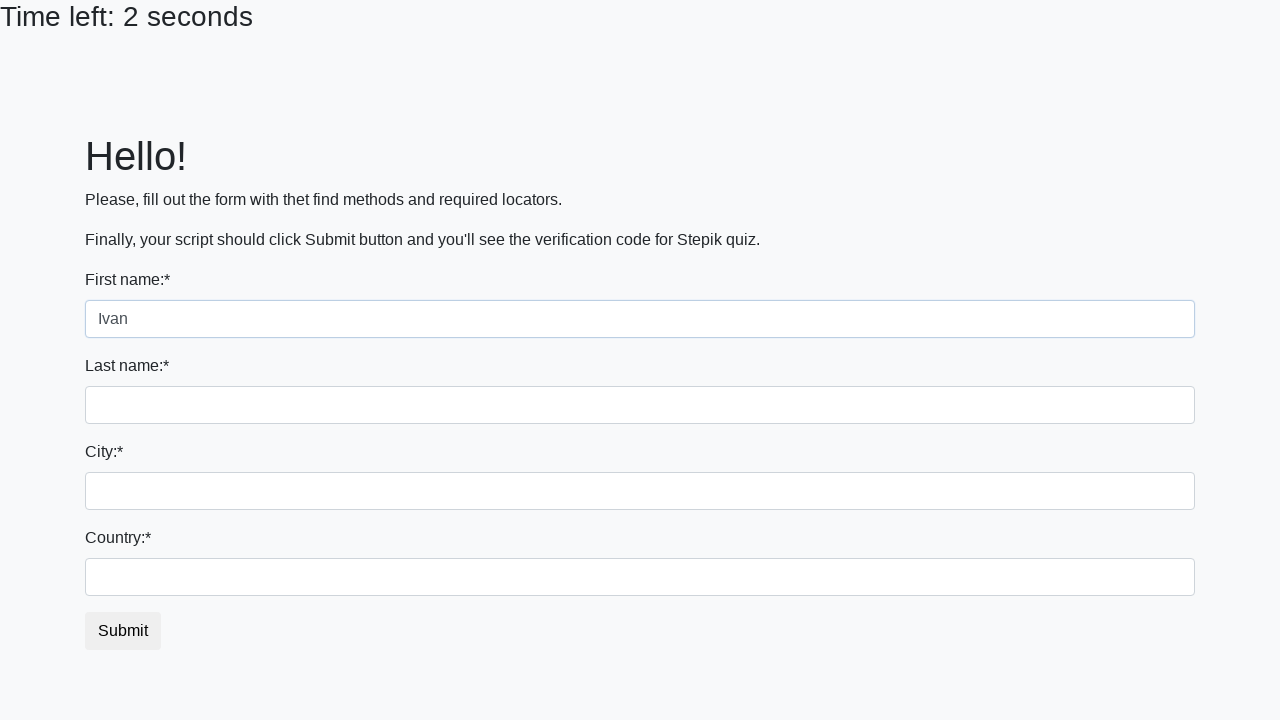

Filled last name field with 'Petrov' on input[name='last_name']
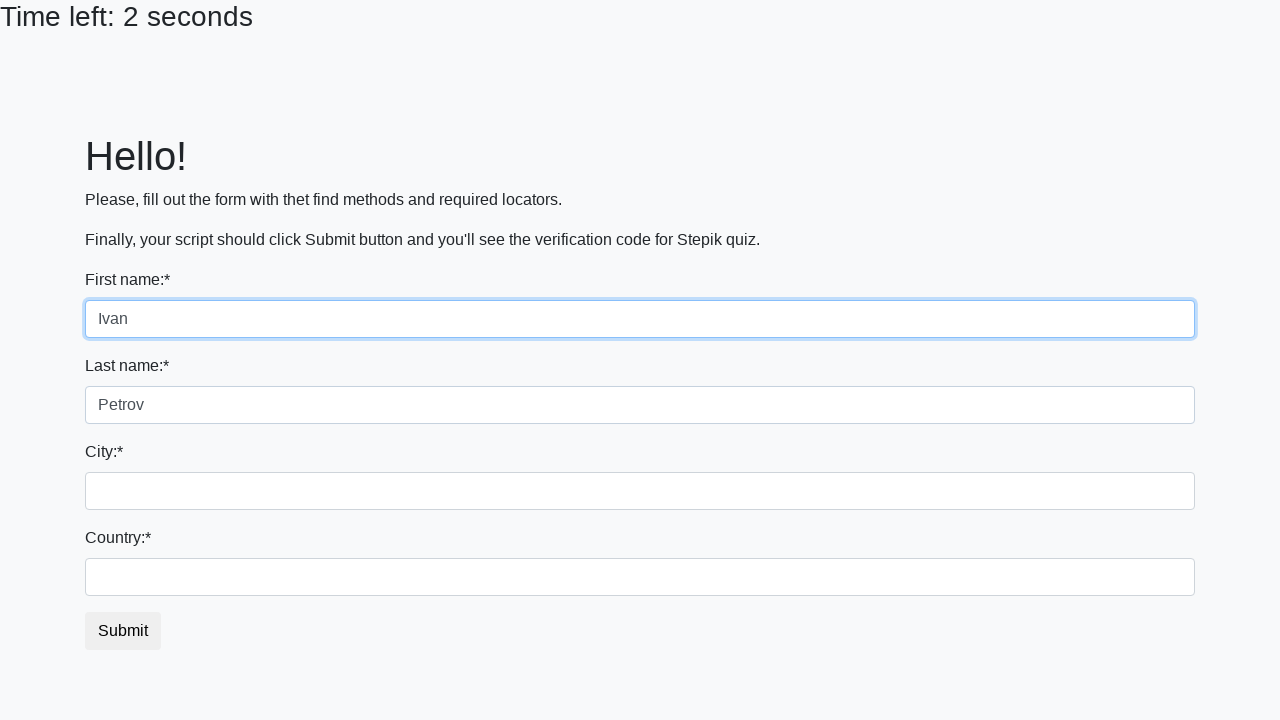

Filled city field with 'Smolensk' on .city
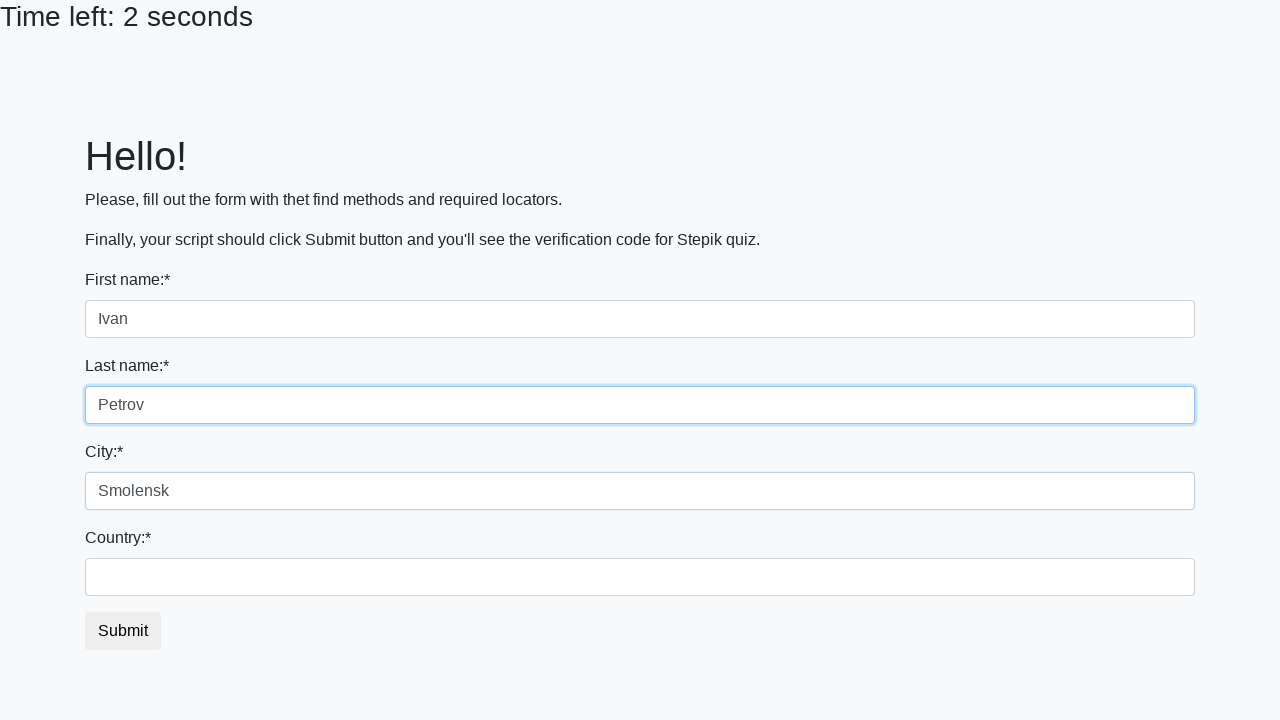

Filled country field with 'Russia' on #country
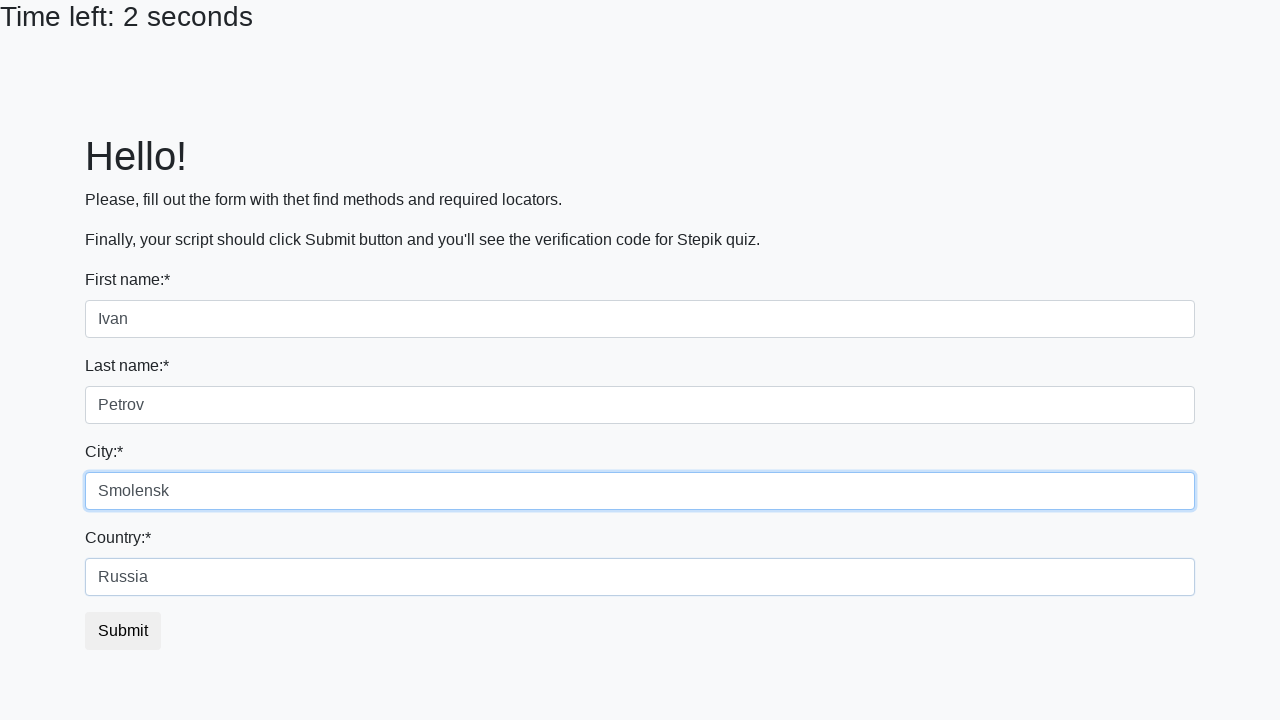

Clicked submit button to complete form at (123, 631) on button.btn
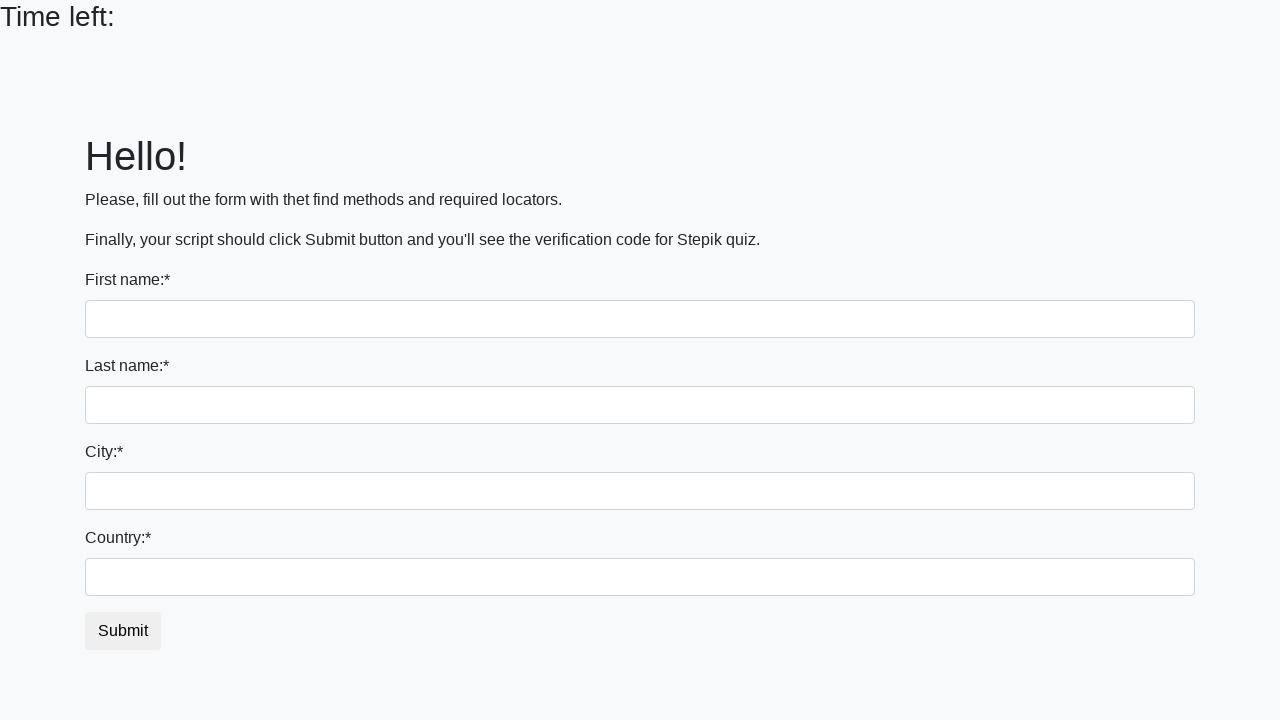

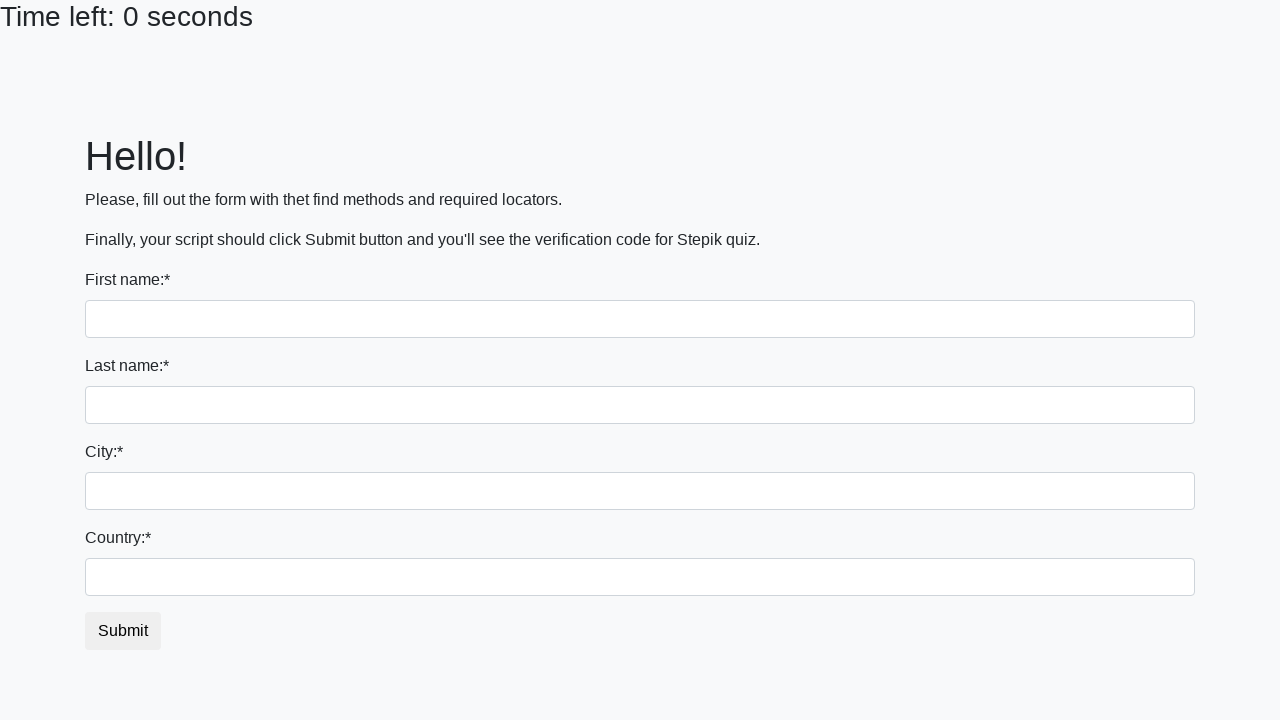